Tests website navigation and performance under different network conditions, navigating to the pricing page

Starting URL: https://vepaar.com/

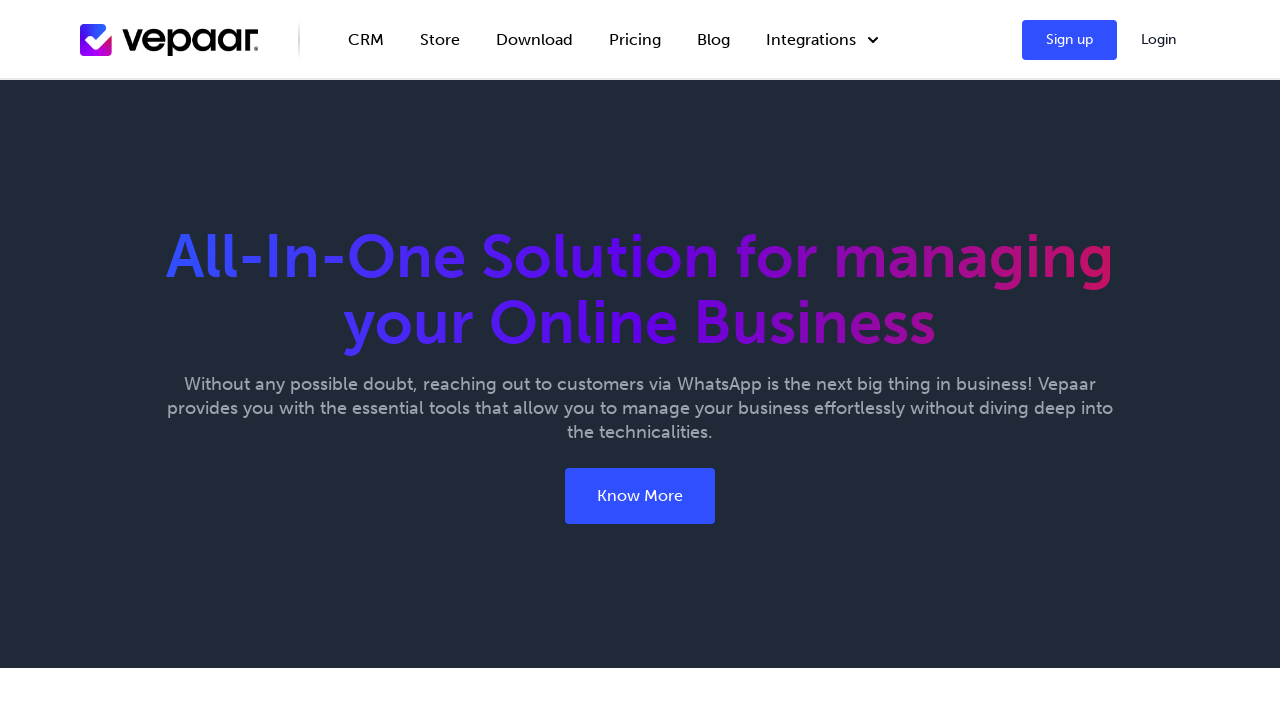

Clicked on the Pricing link at (635, 40) on xpath=//a[normalize-space()='Pricing']
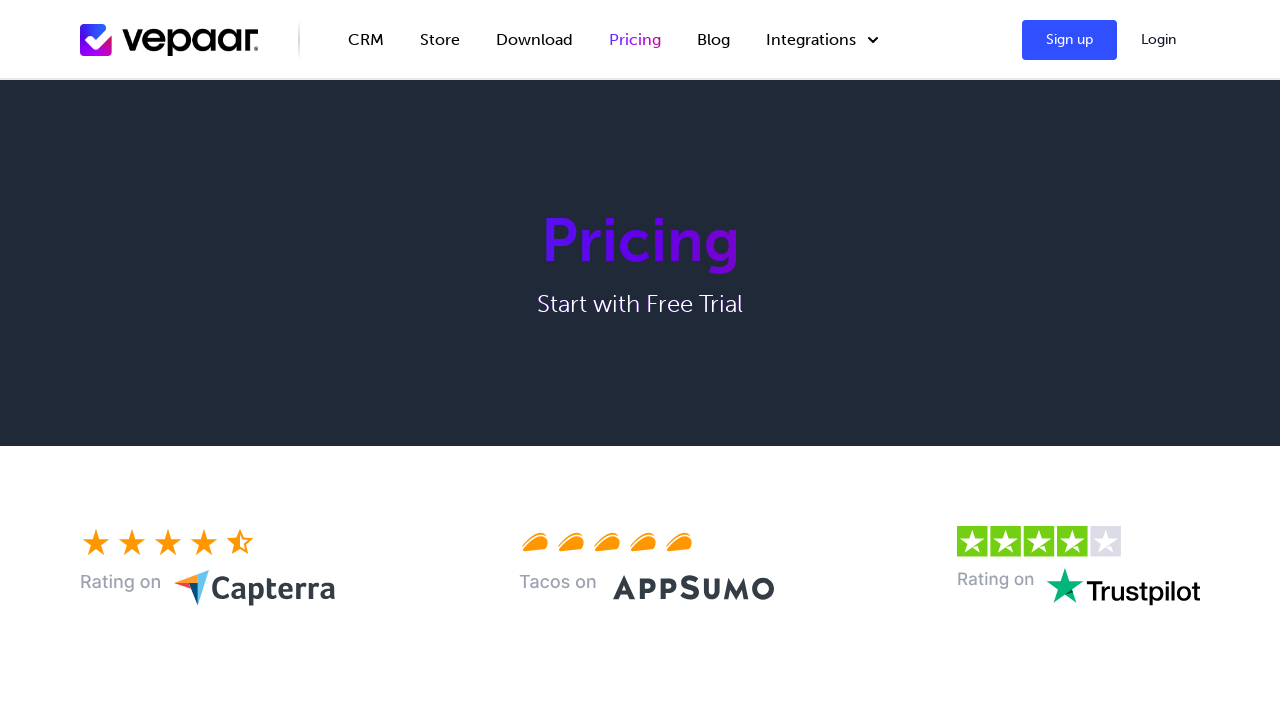

Waited for page to load with network idle state
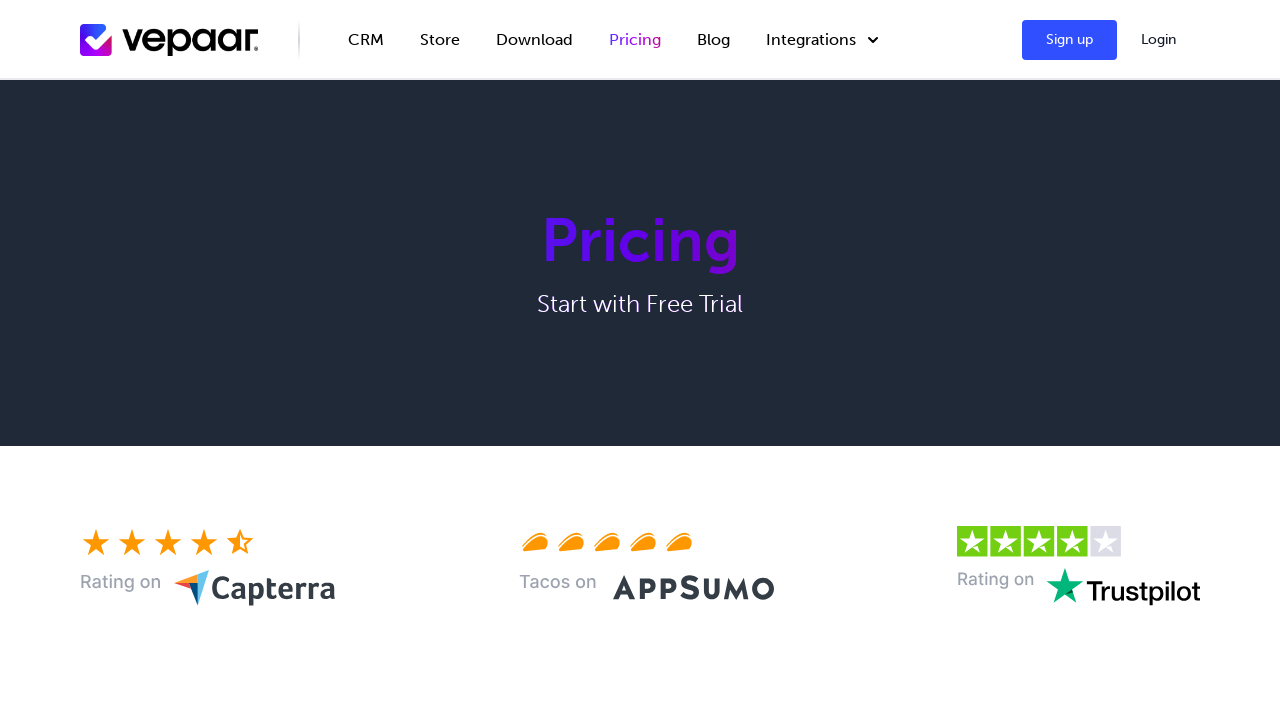

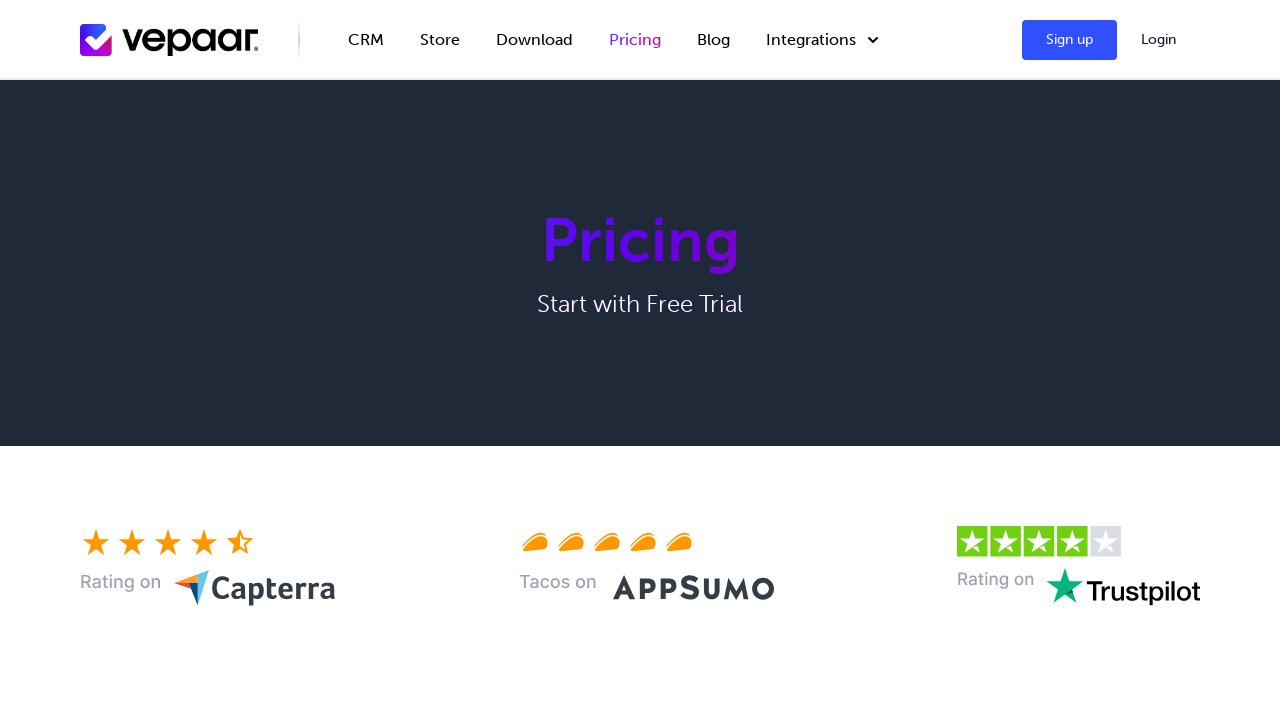